Tests JavaScript prompt alert handling by clicking a button to trigger a prompt, entering text into the prompt, and accepting it.

Starting URL: https://v1.training-support.net/selenium/javascript-alerts

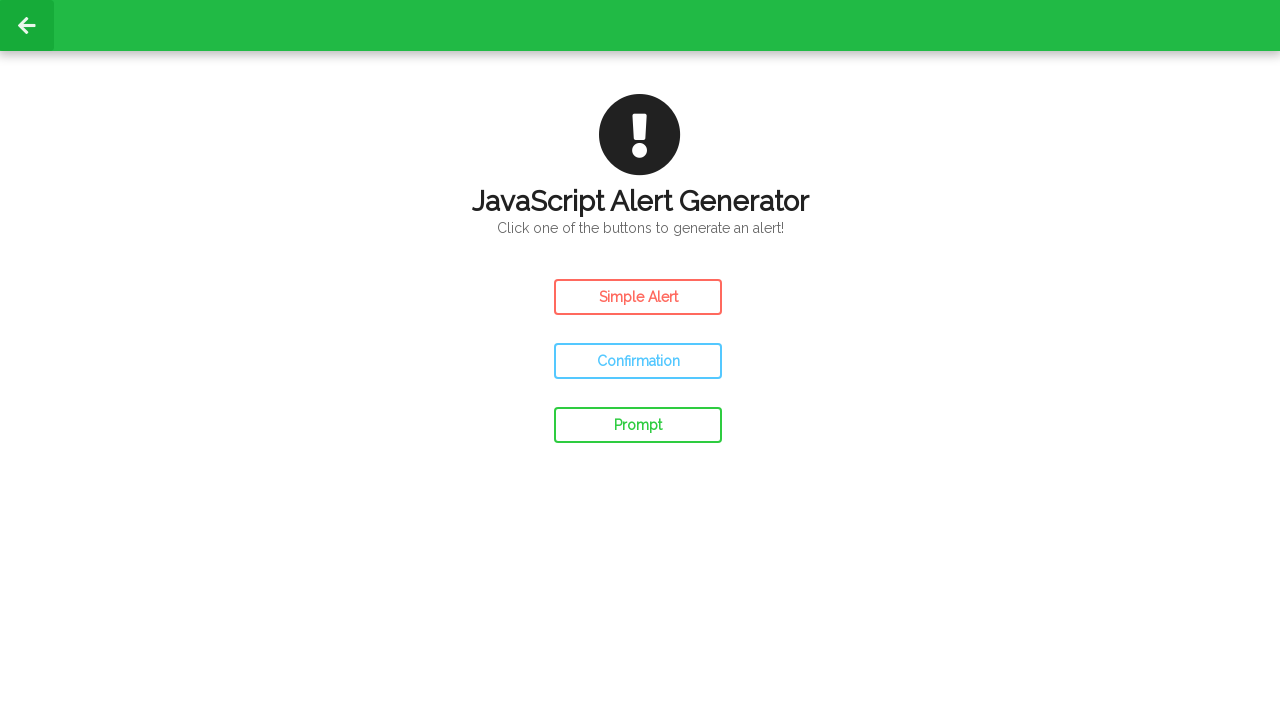

Clicked prompt button to trigger JavaScript prompt alert at (638, 425) on #prompt
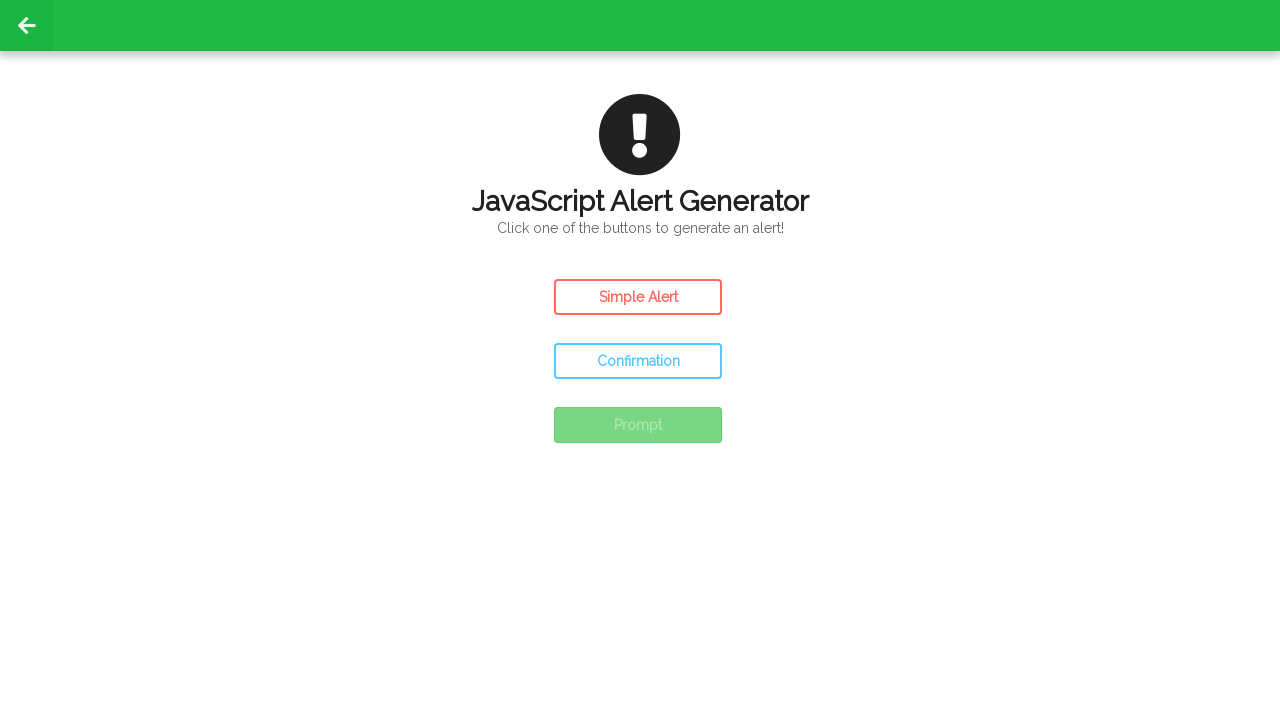

Set up dialog event handler to accept prompts with 'Awesome!' text
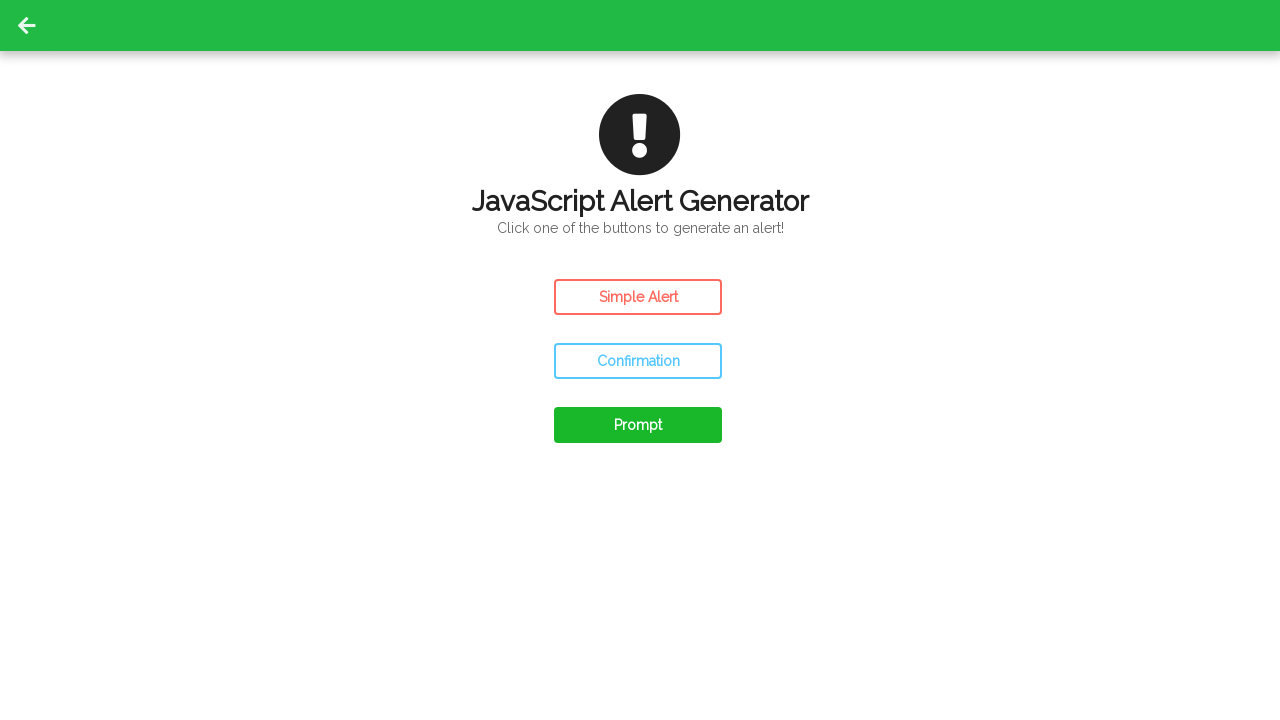

Clicked prompt button again to trigger JavaScript prompt with handler active at (638, 425) on #prompt
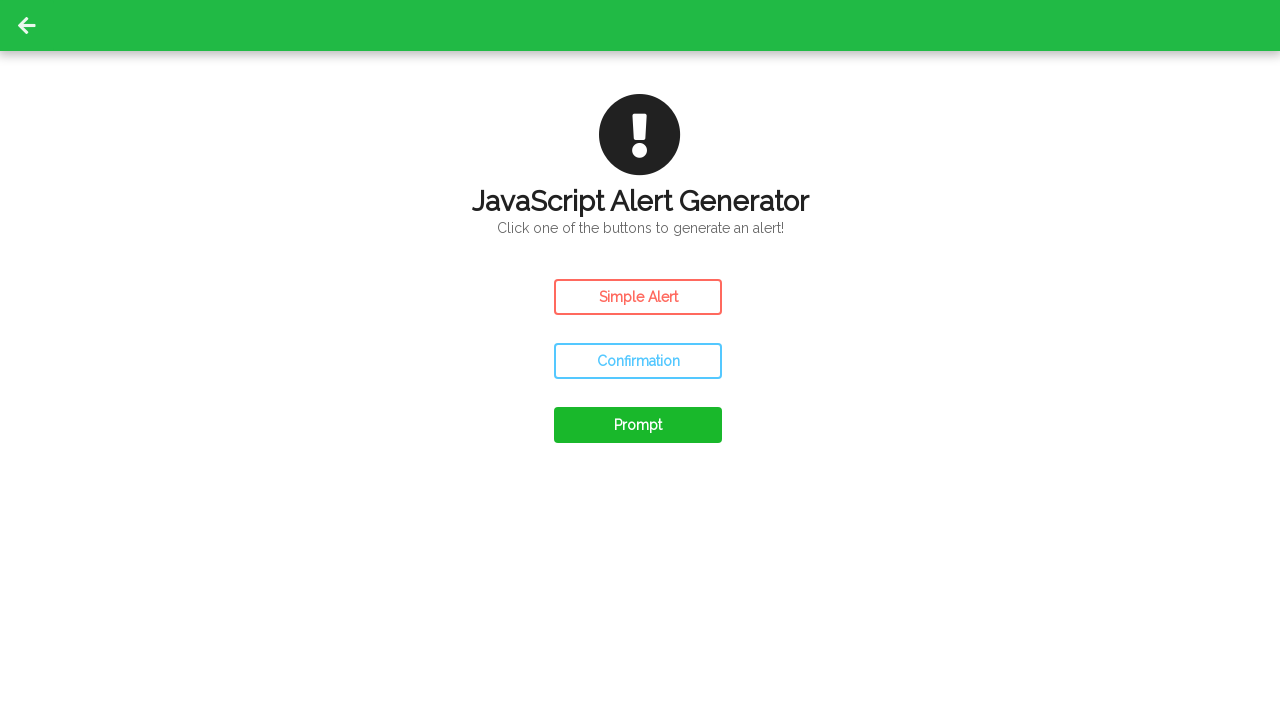

Waited for prompt dialog handling to complete
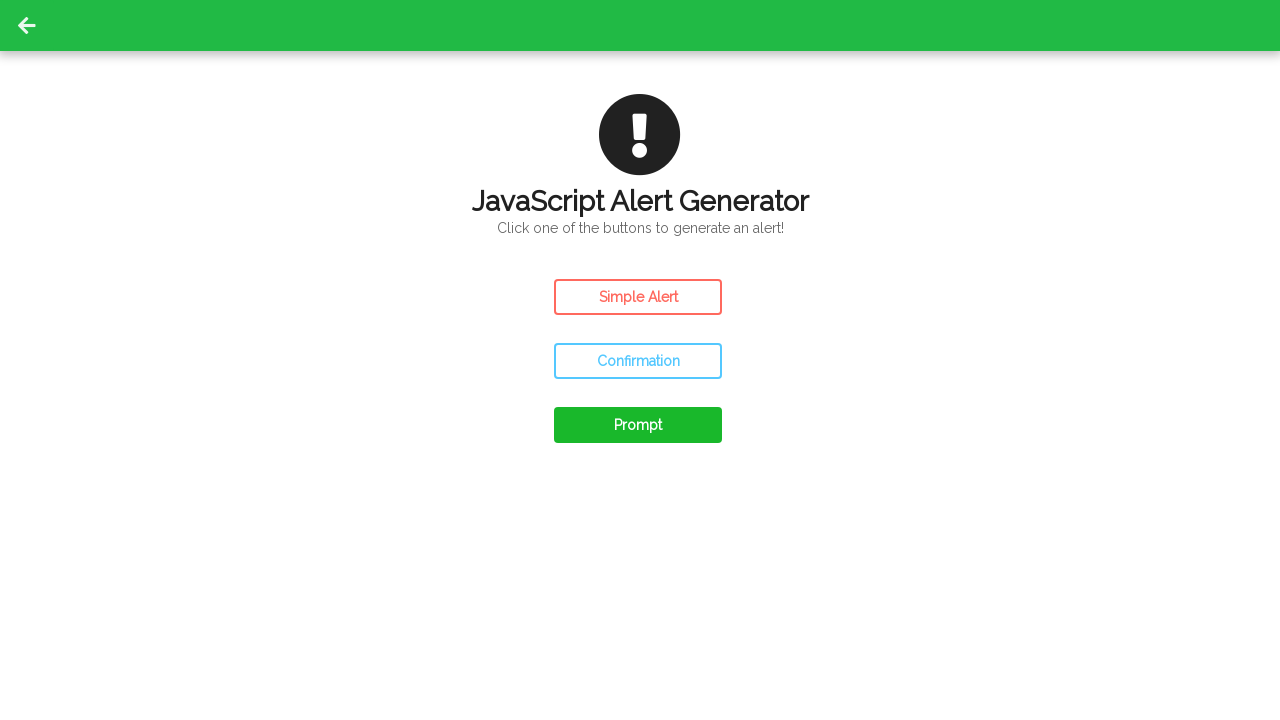

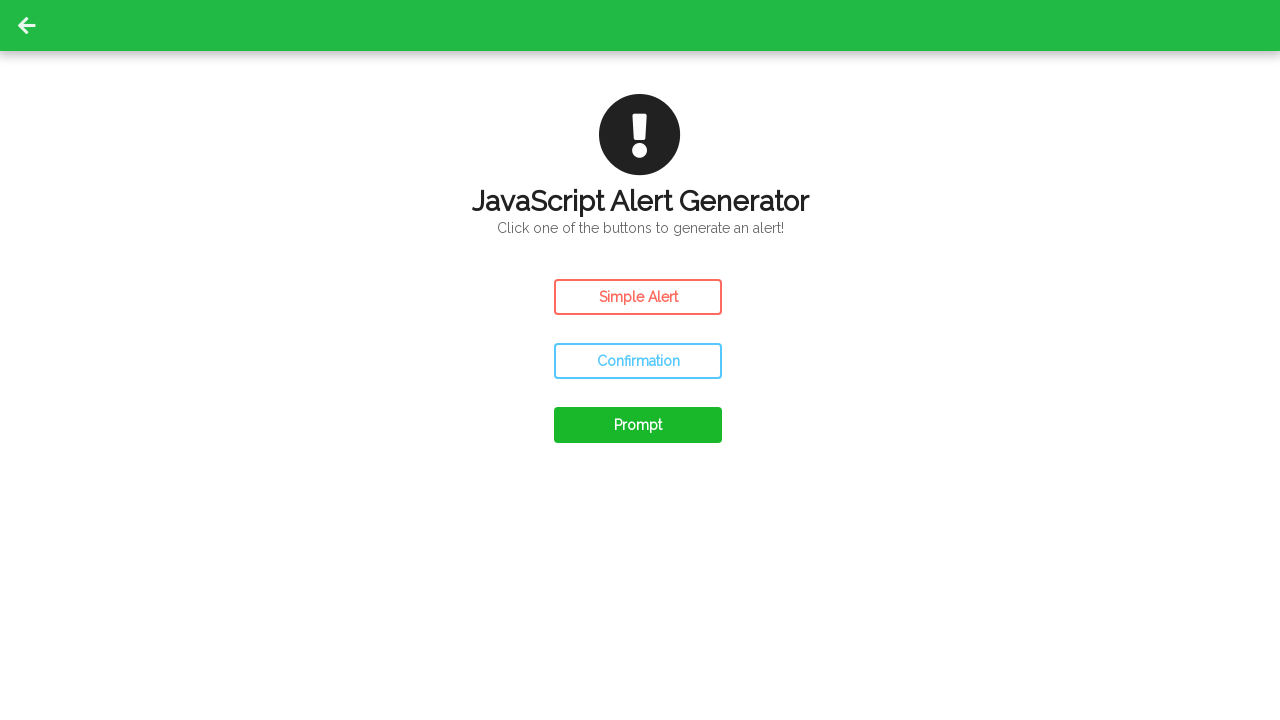